Tests that a user can fill all input fields (name, email, current address, permanent address) on the Text Box page and verifies the values are correctly entered.

Starting URL: https://demoqa.com/text-box

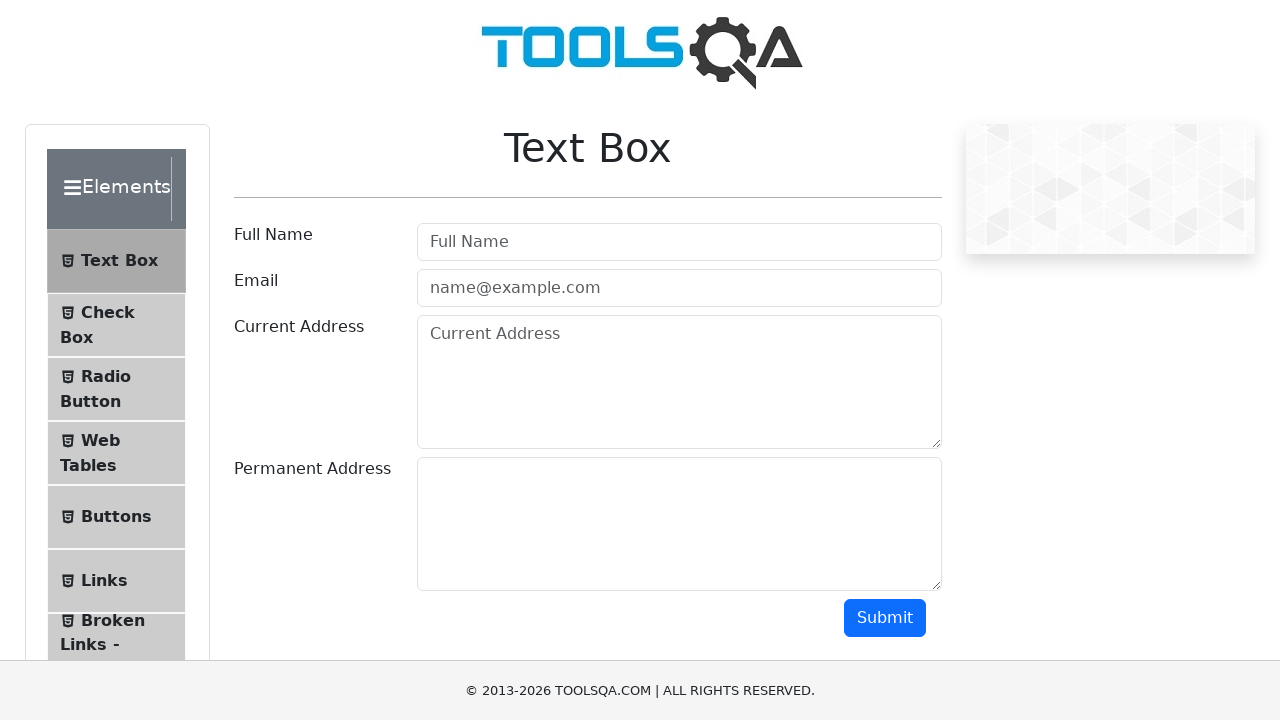

Filled username field with 'Lola' on xpath=//input[@id="userName"]
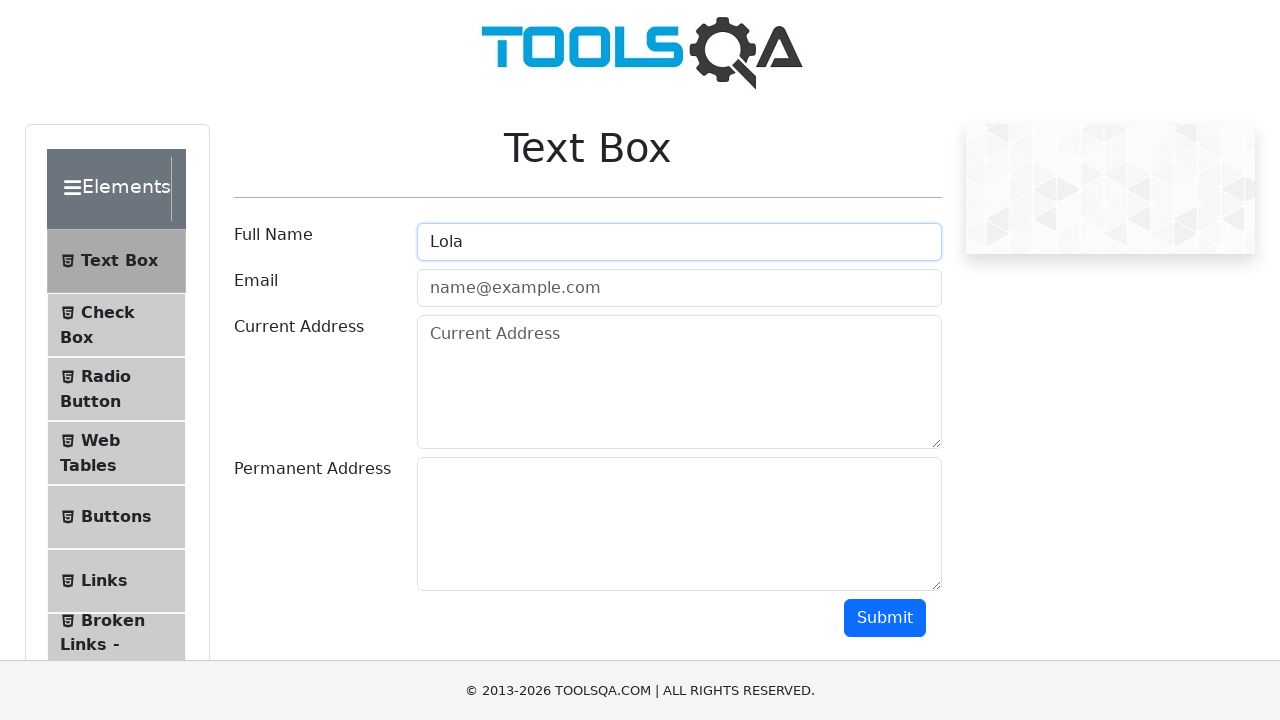

Filled email field with 'test@email.com' on xpath=//input[@id="userEmail"]
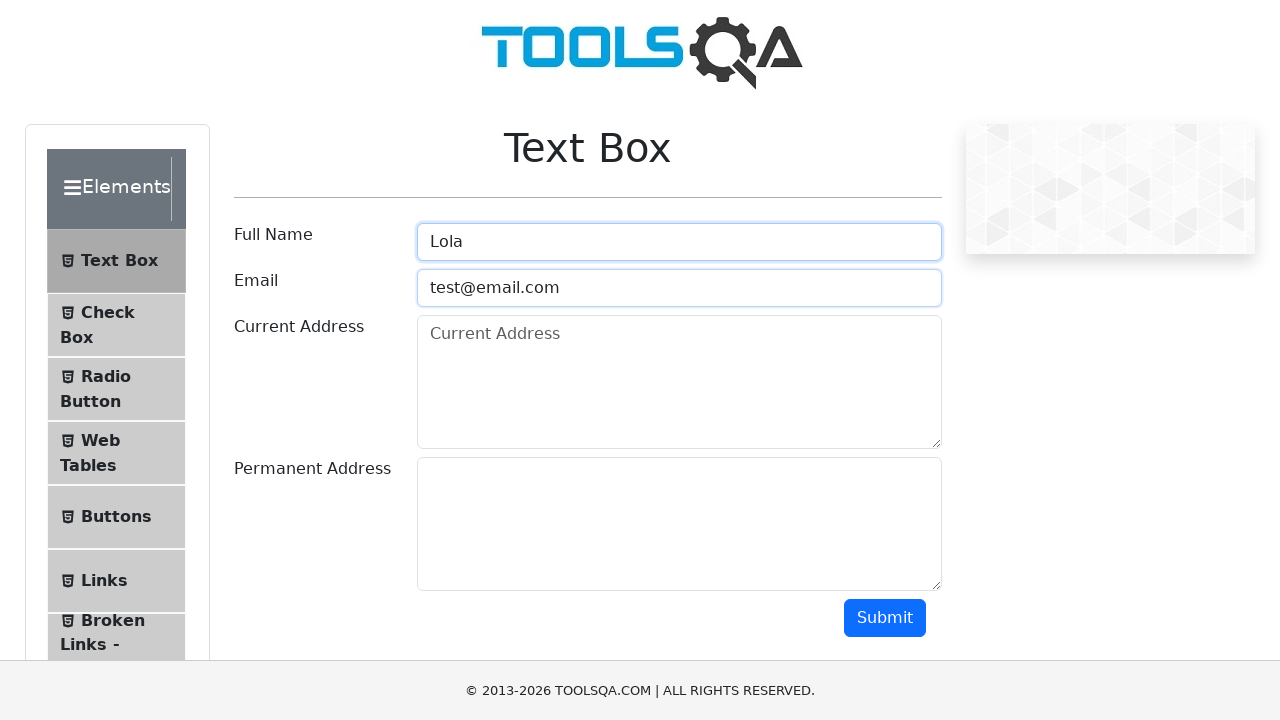

Filled current address field with 'Ukraine, Kyiv, 123 Main St' on xpath=//textarea[@id="currentAddress"]
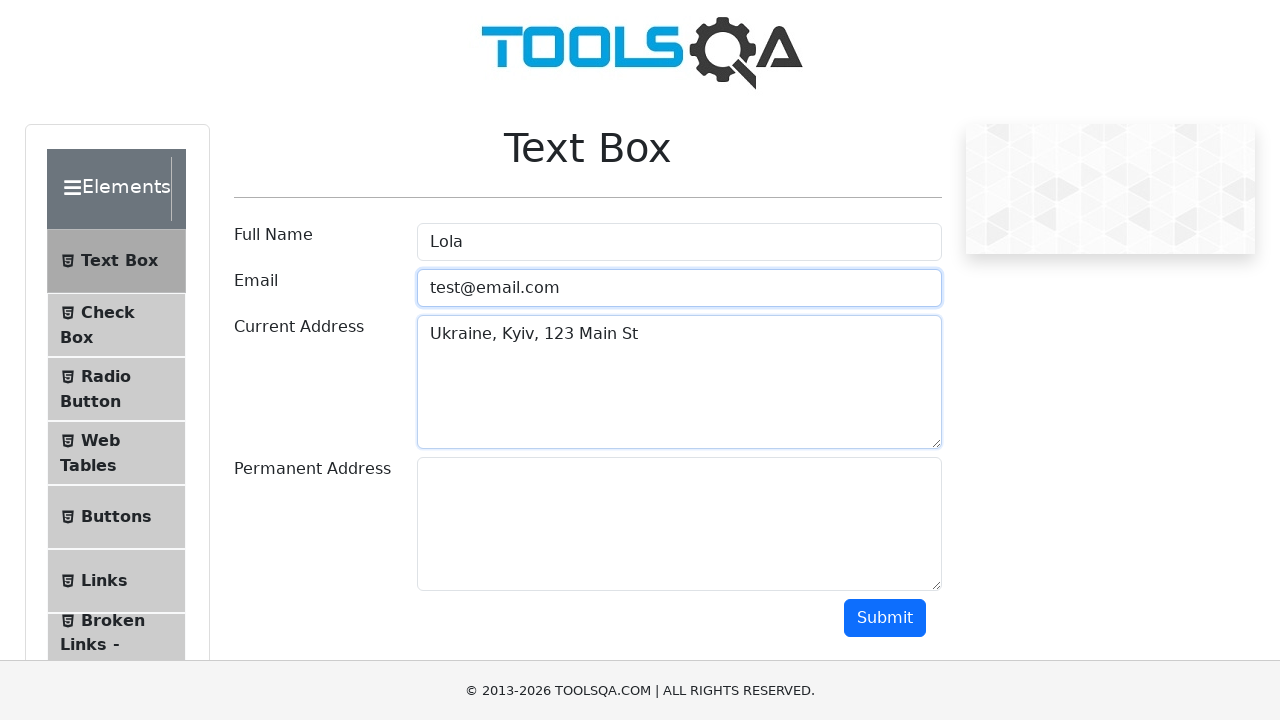

Filled permanent address field with 'Ukraine, Kyiv, 456 Another St' on xpath=//textarea[@id="permanentAddress"]
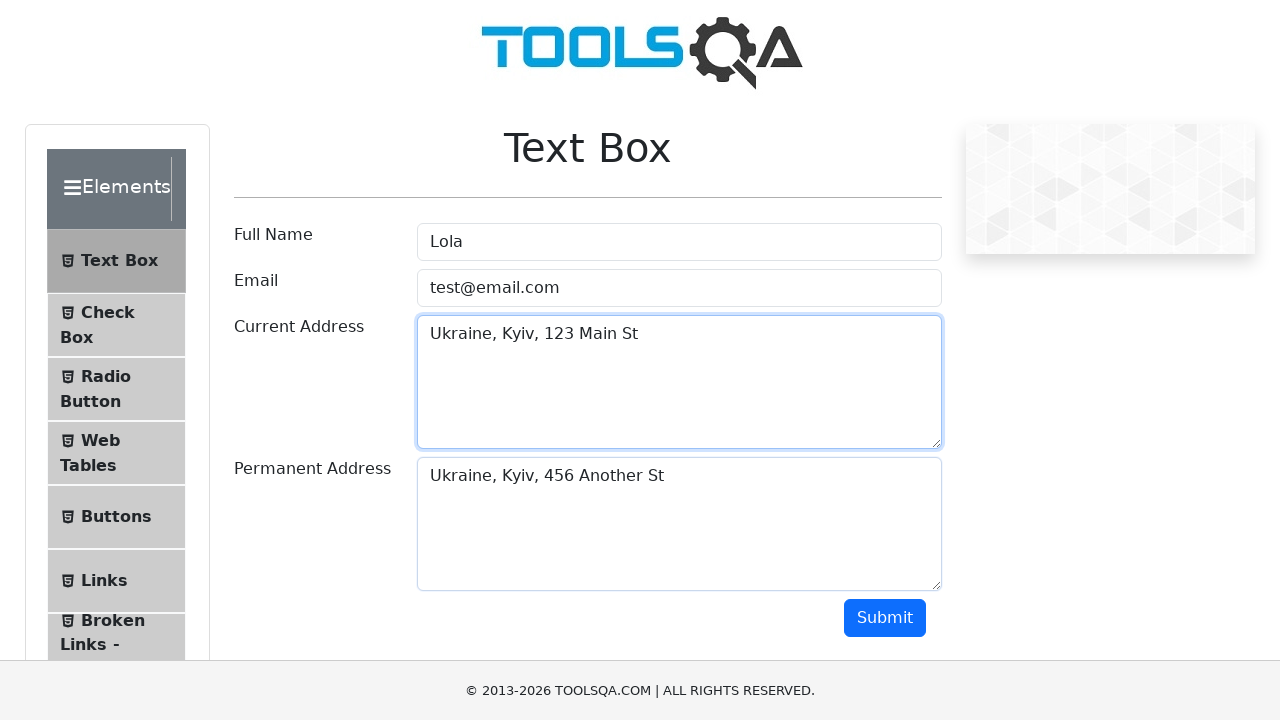

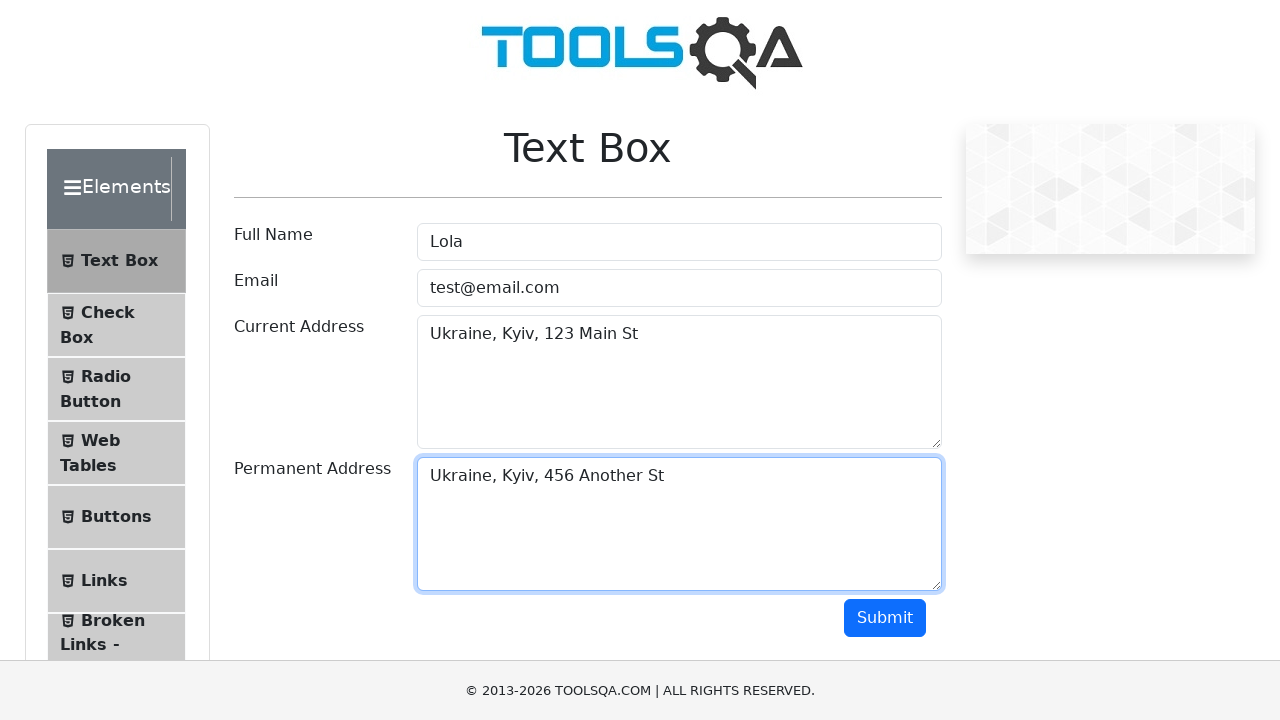